Tests JavaScript prompt alert functionality by navigating to Basic Elements tab, clicking on JavaScript prompt, entering a name in the prompt dialog, and verifying the greeting message is displayed on the page.

Starting URL: http://automationbykrishna.com/

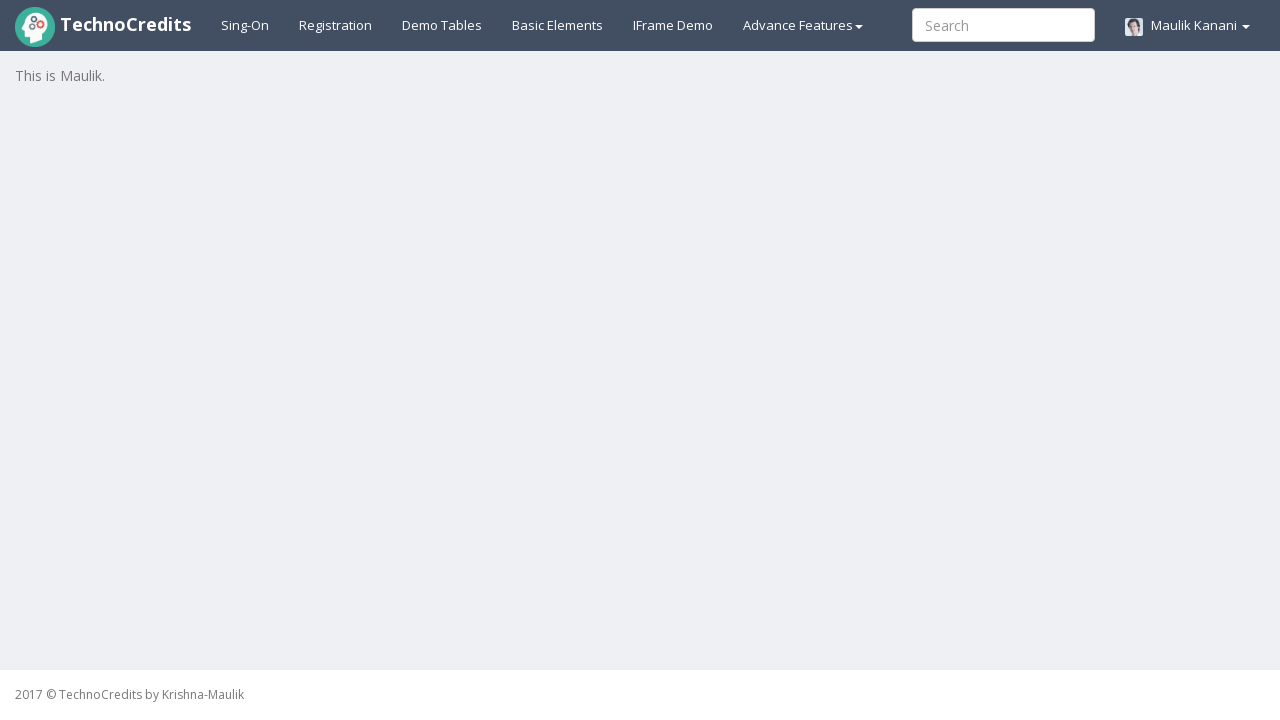

Clicked on Basic Elements tab at (558, 25) on text=Basic
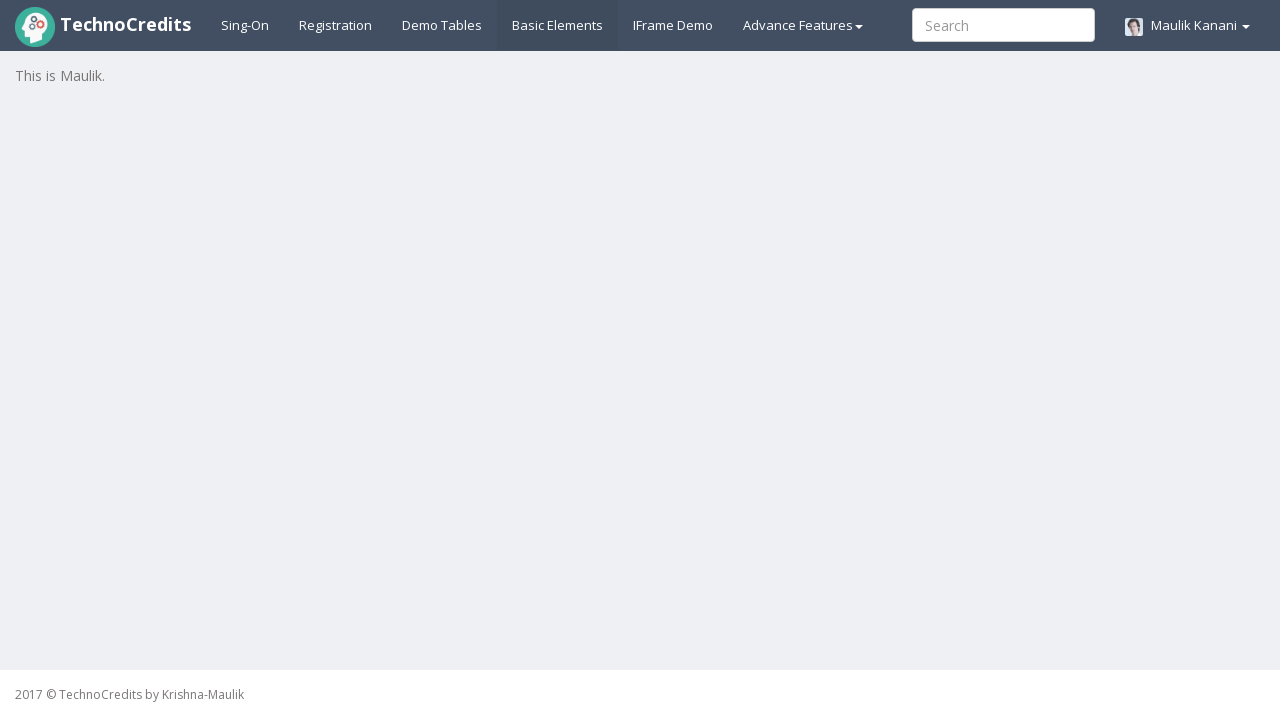

Waited for page to load
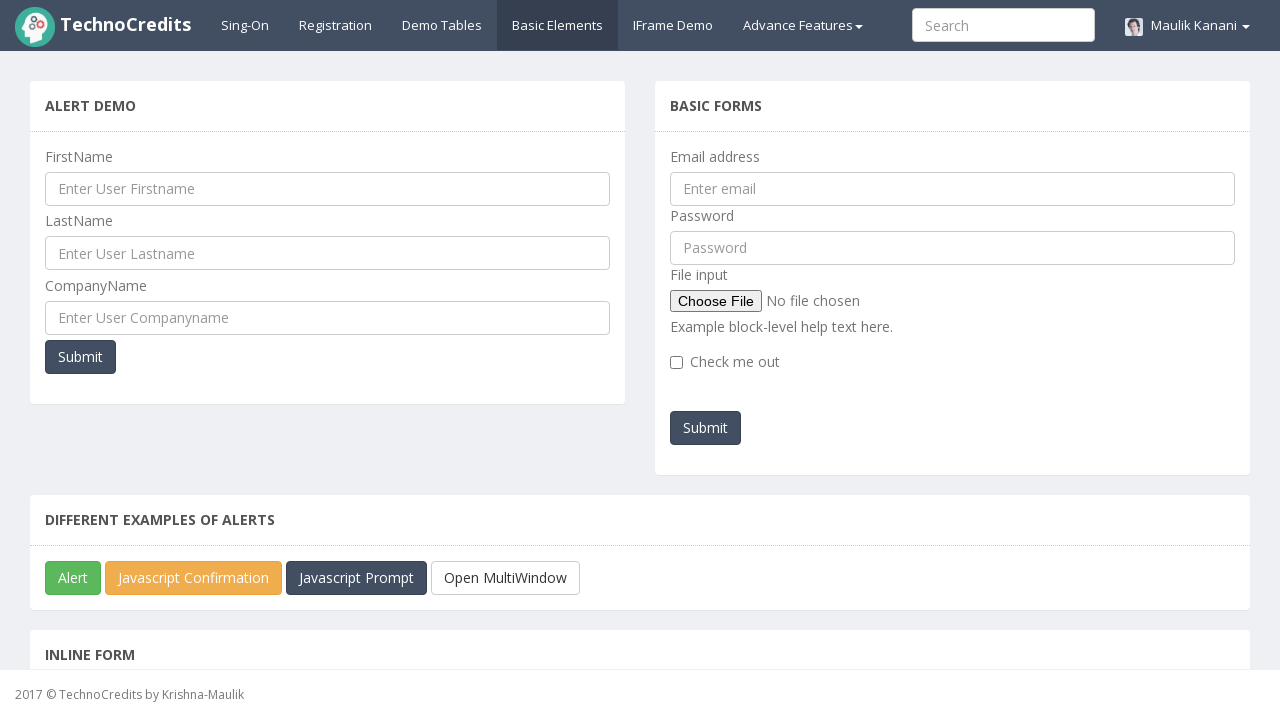

Clicked on JavaScript Prompt button at (356, 578) on #javascriptPromp
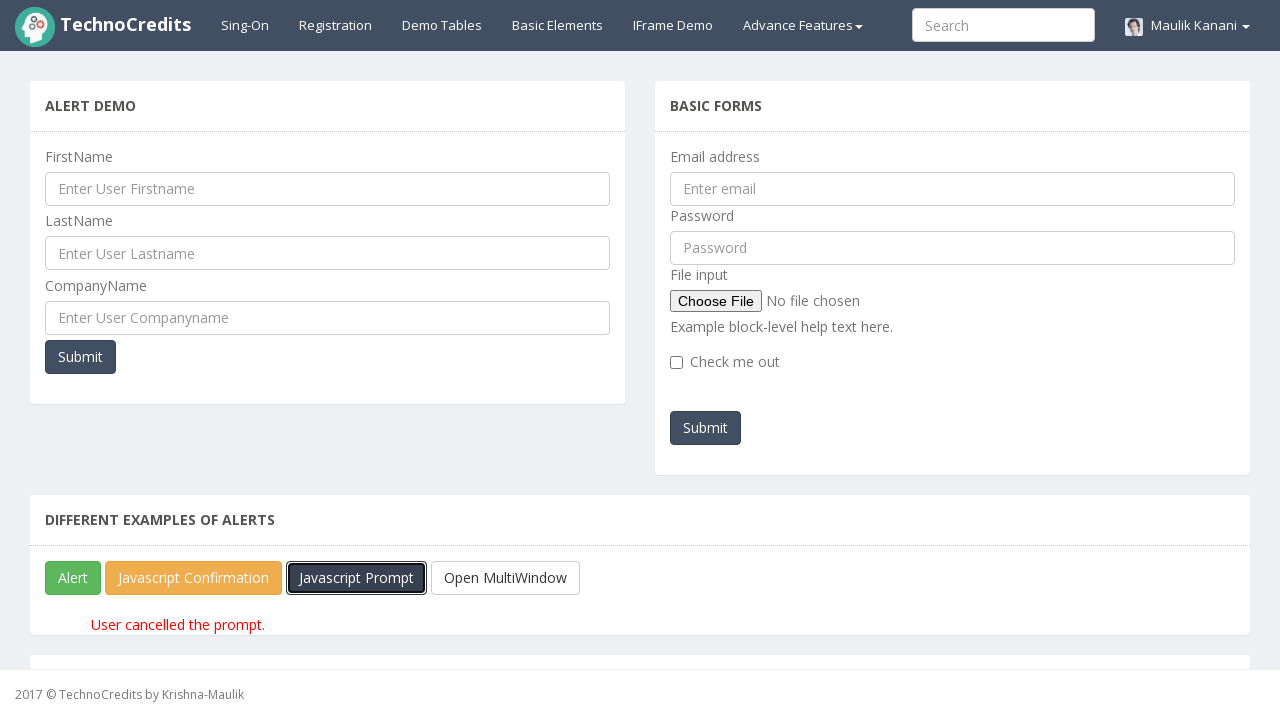

Set up dialog handler to accept prompt with name 'Shivangi'
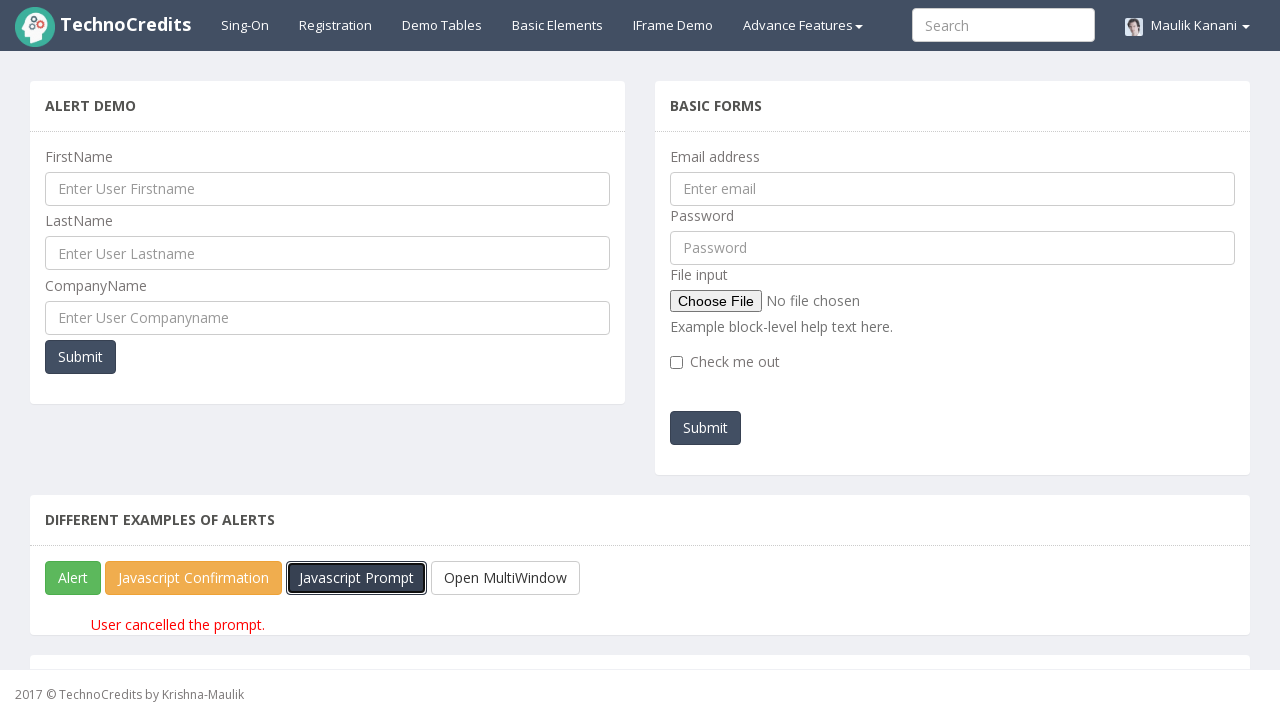

Clicked JavaScript Prompt button again to trigger dialog with handler at (356, 578) on #javascriptPromp
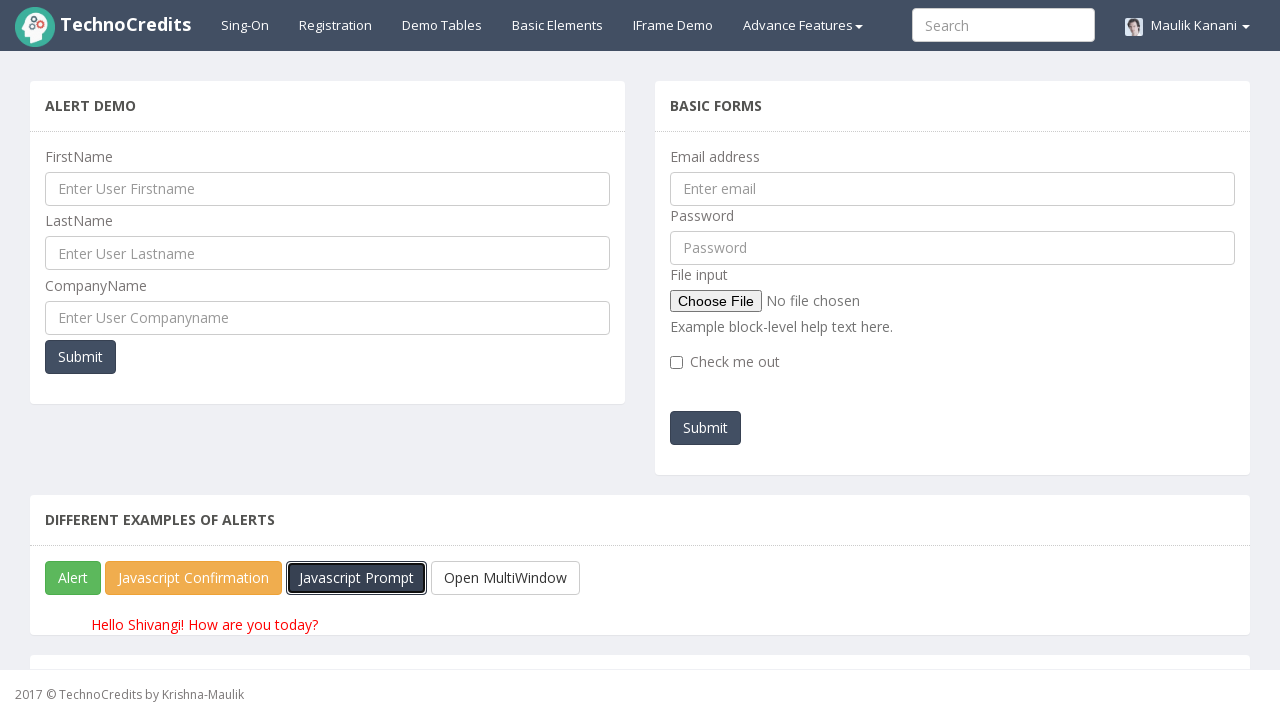

Greeting message element loaded on page
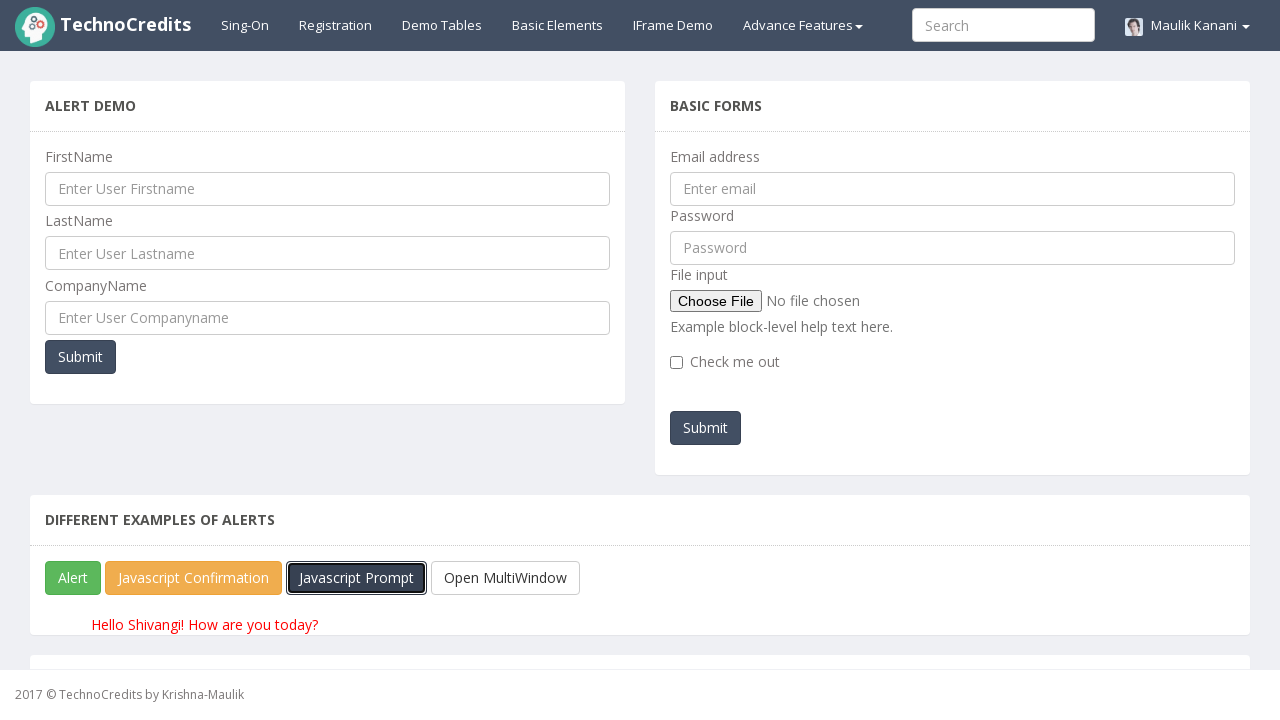

Retrieved greeting message: Hello Shivangi! How are you today?
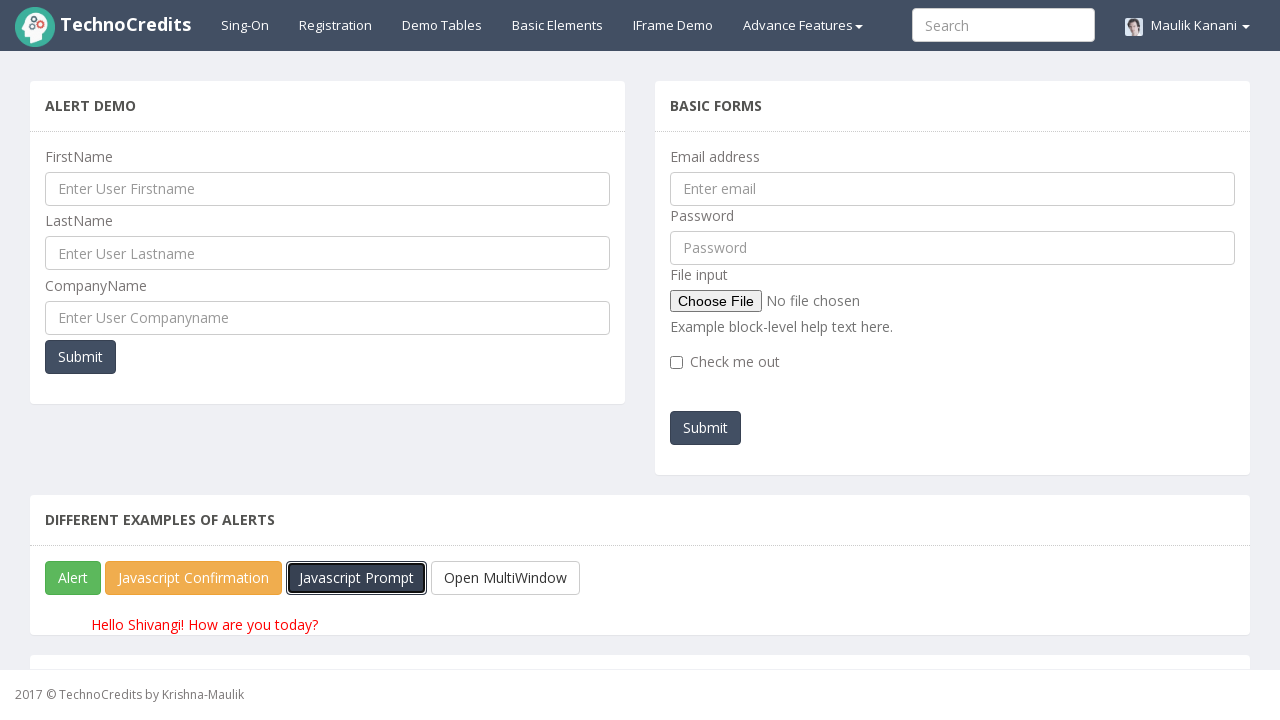

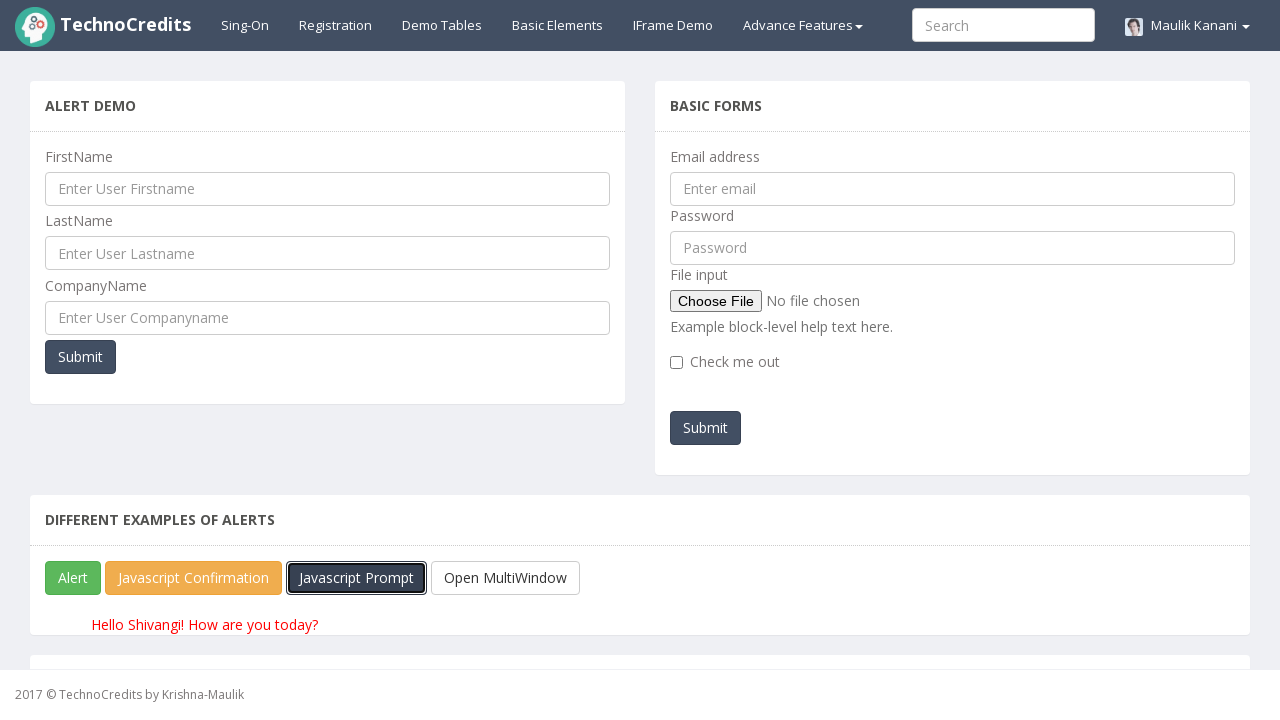